Tests a jQuery combo tree dropdown by clicking the input box and selecting multiple items containing "choice" in their text

Starting URL: https://www.jqueryscript.net/demo/Drop-Down-Combo-Tree/#google_vignette

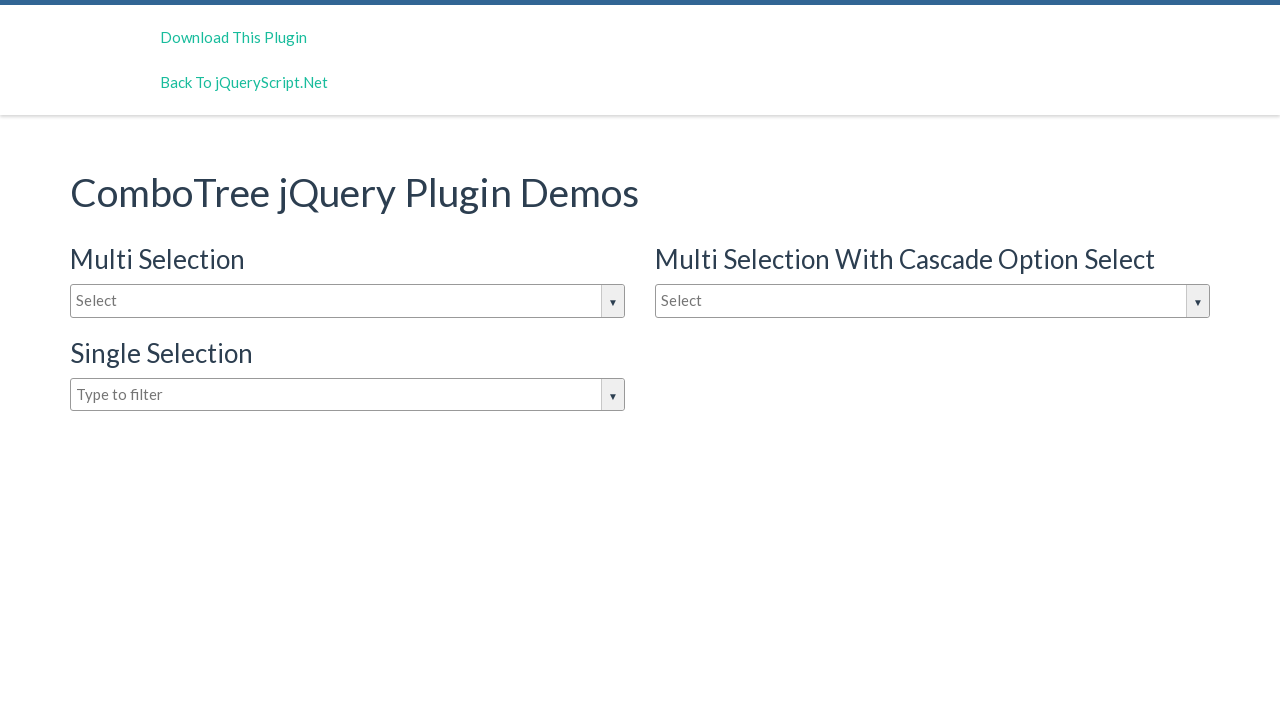

Clicked the dropdown input box to open options at (348, 301) on #justAnInputBox
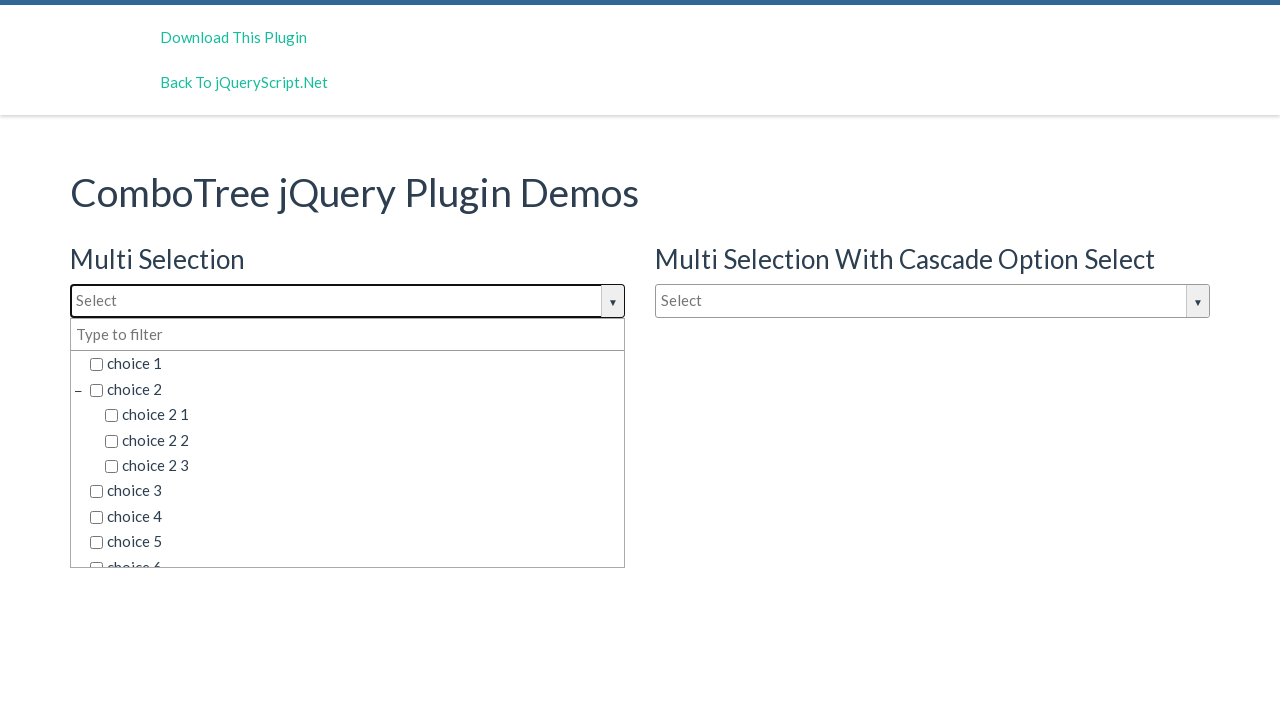

Waited for dropdown options to become visible
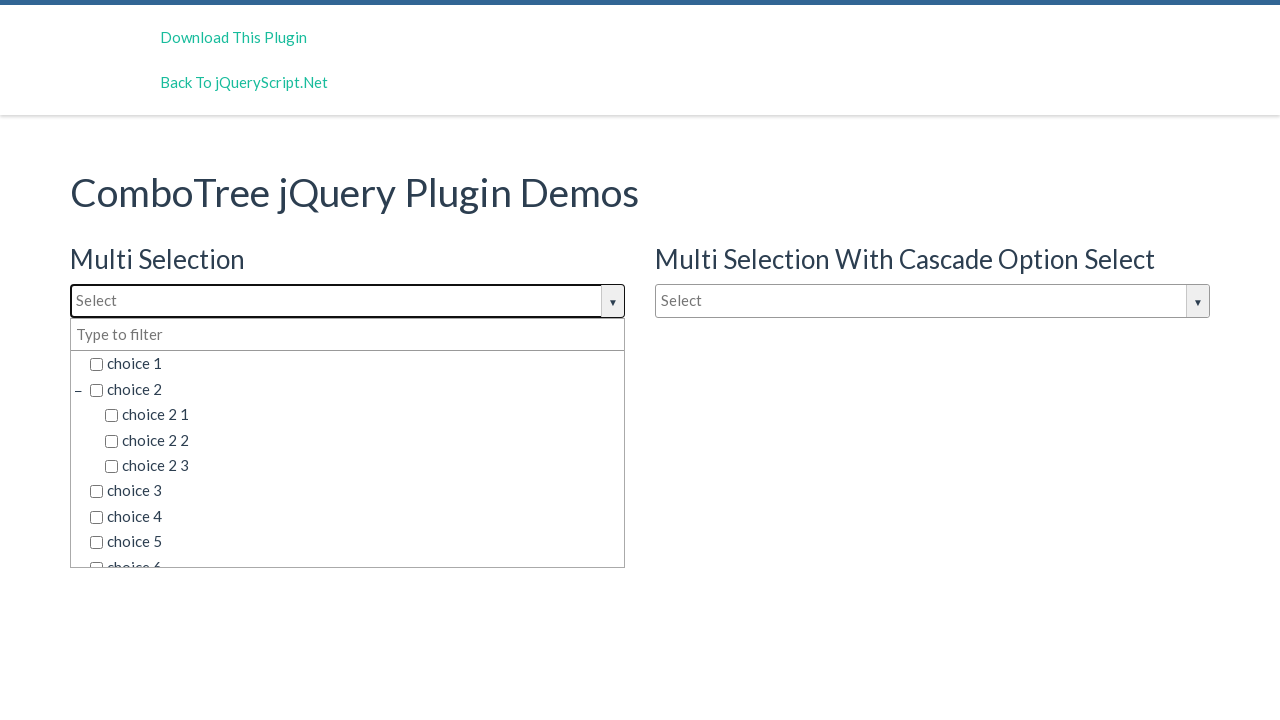

Retrieved all dropdown option elements
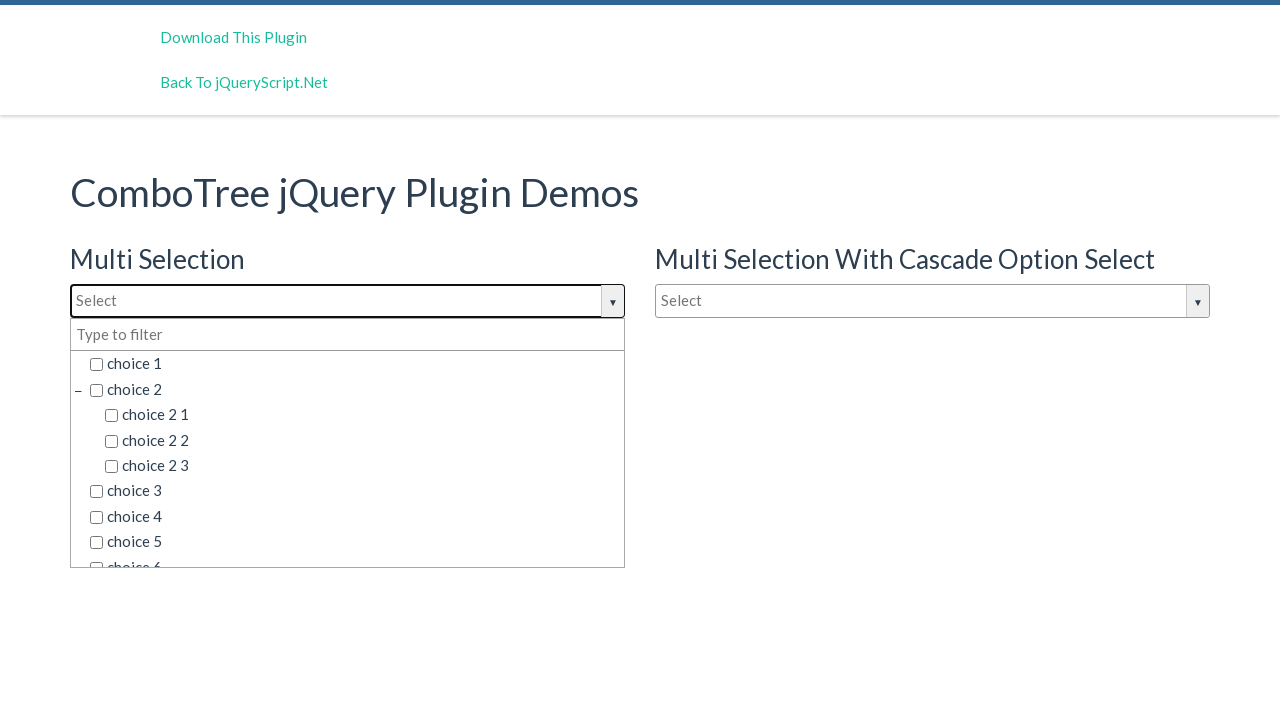

Clicked dropdown option containing 'choice': choice 1   at (355, 364) on xpath=//input[@id='justAnInputBox']/parent::div/following-sibling::div//span >> 
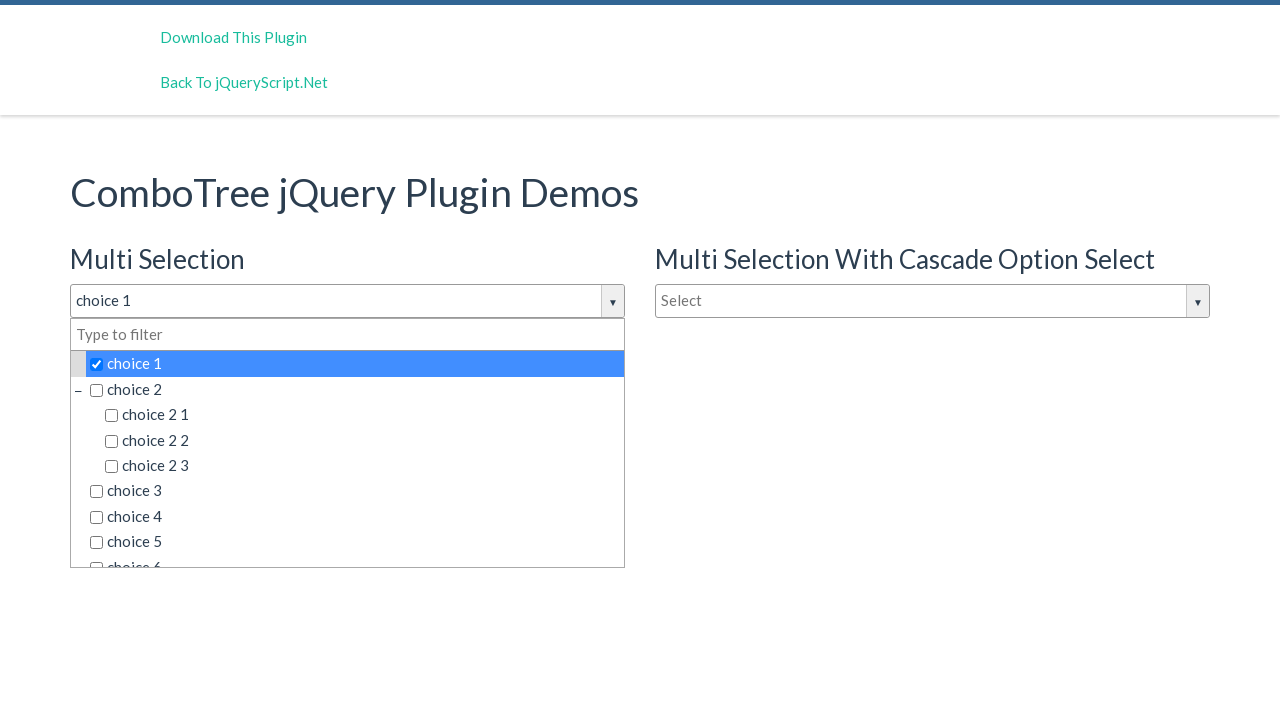

Clicked dropdown option containing 'choice': choice 2 at (355, 389) on xpath=//input[@id='justAnInputBox']/parent::div/following-sibling::div//span >> 
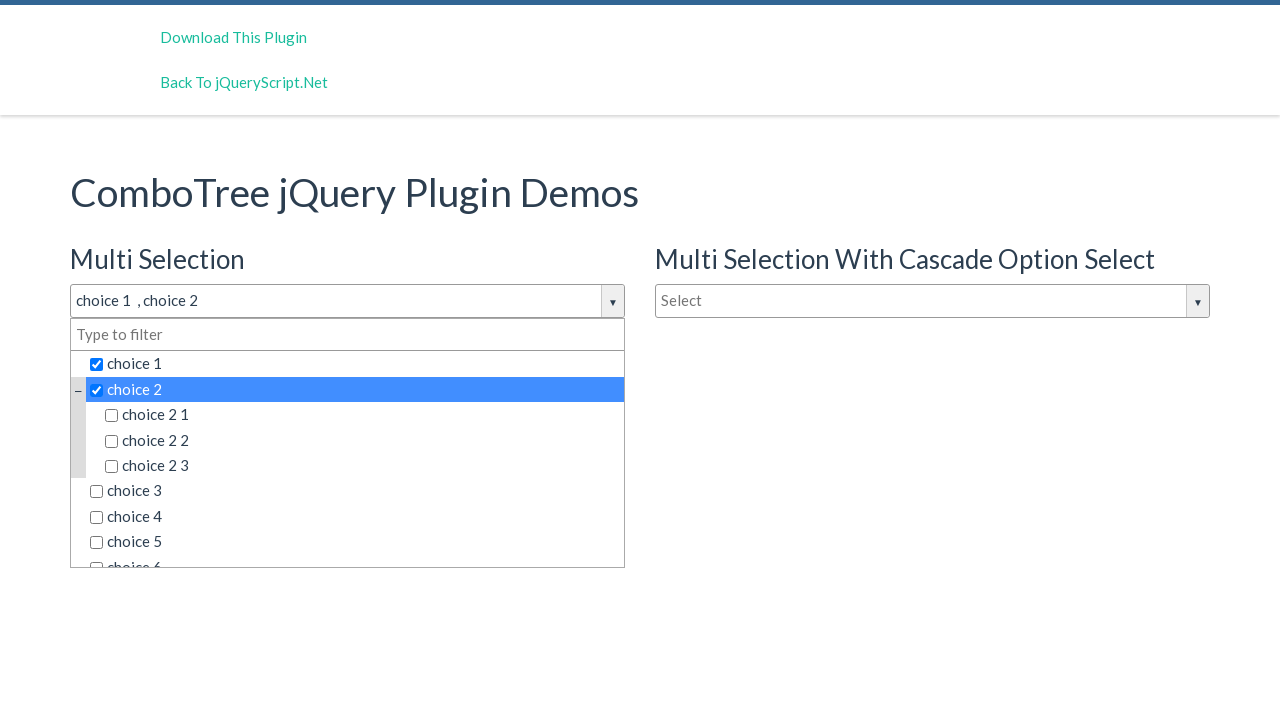

Clicked dropdown option containing 'choice': choice 2 1 at (362, 415) on xpath=//input[@id='justAnInputBox']/parent::div/following-sibling::div//span >> 
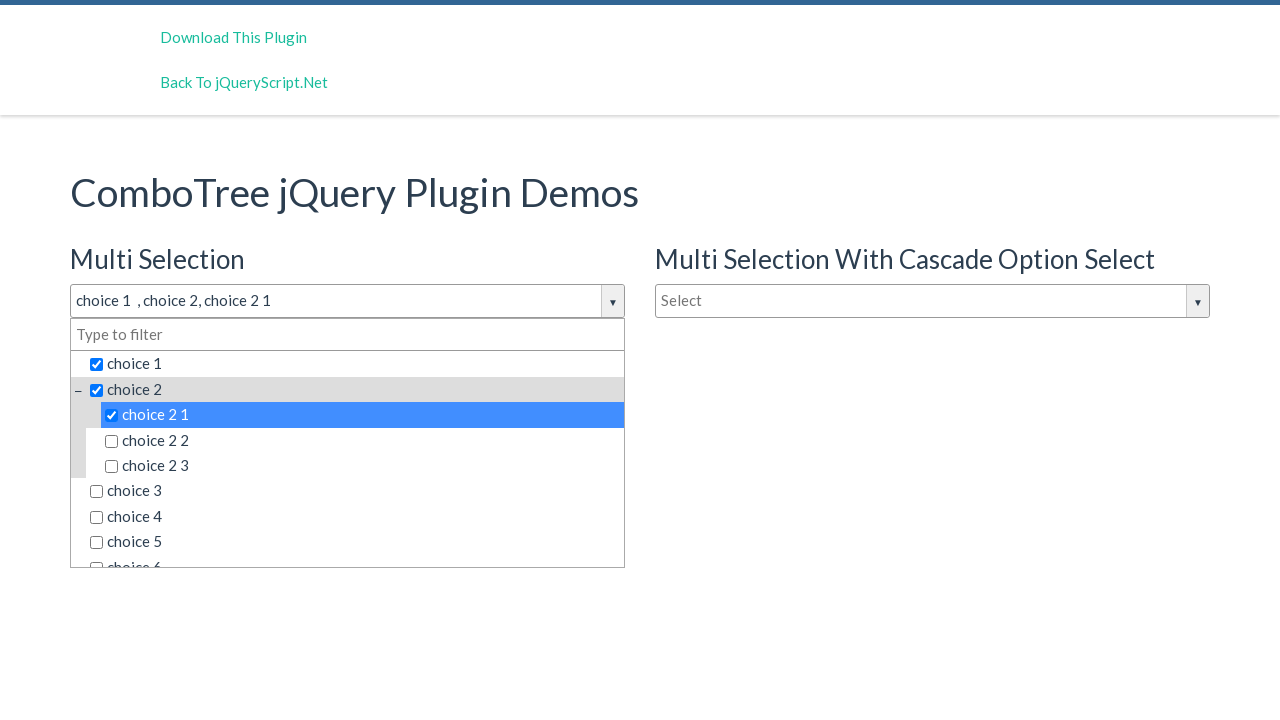

Clicked dropdown option containing 'choice': choice 2 2 at (362, 440) on xpath=//input[@id='justAnInputBox']/parent::div/following-sibling::div//span >> 
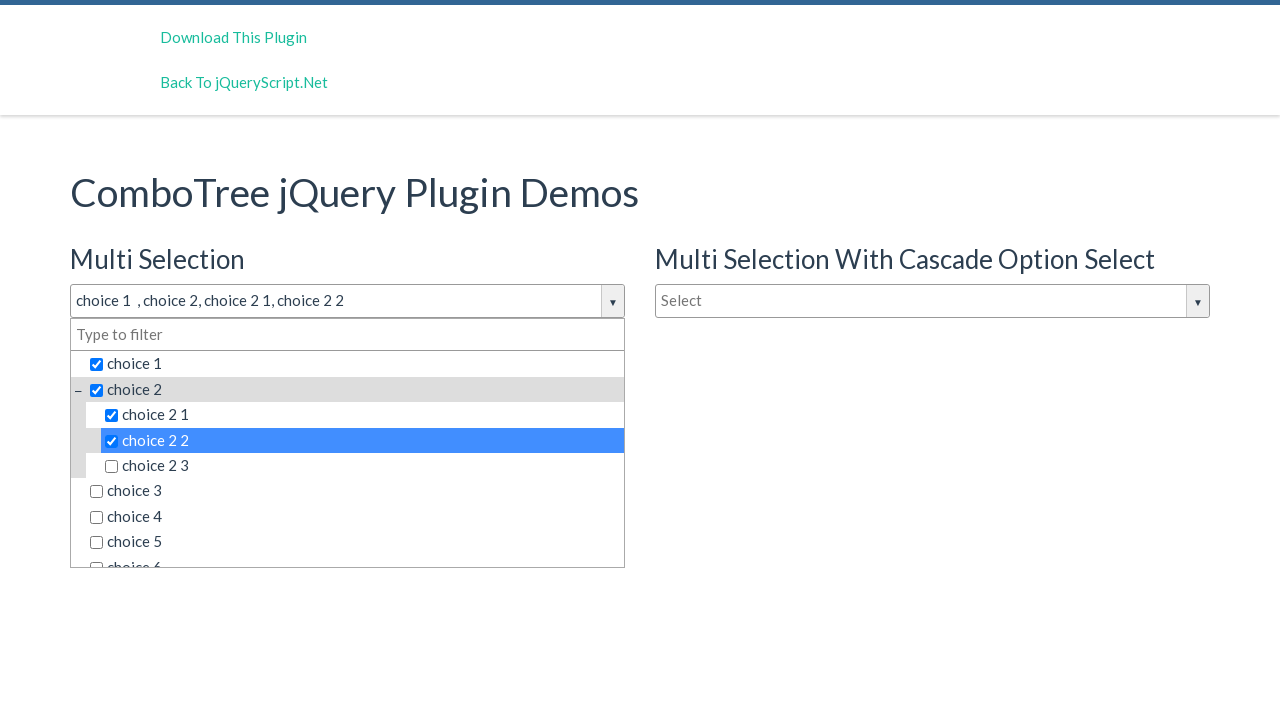

Clicked dropdown option containing 'choice': choice 2 3 at (362, 466) on xpath=//input[@id='justAnInputBox']/parent::div/following-sibling::div//span >> 
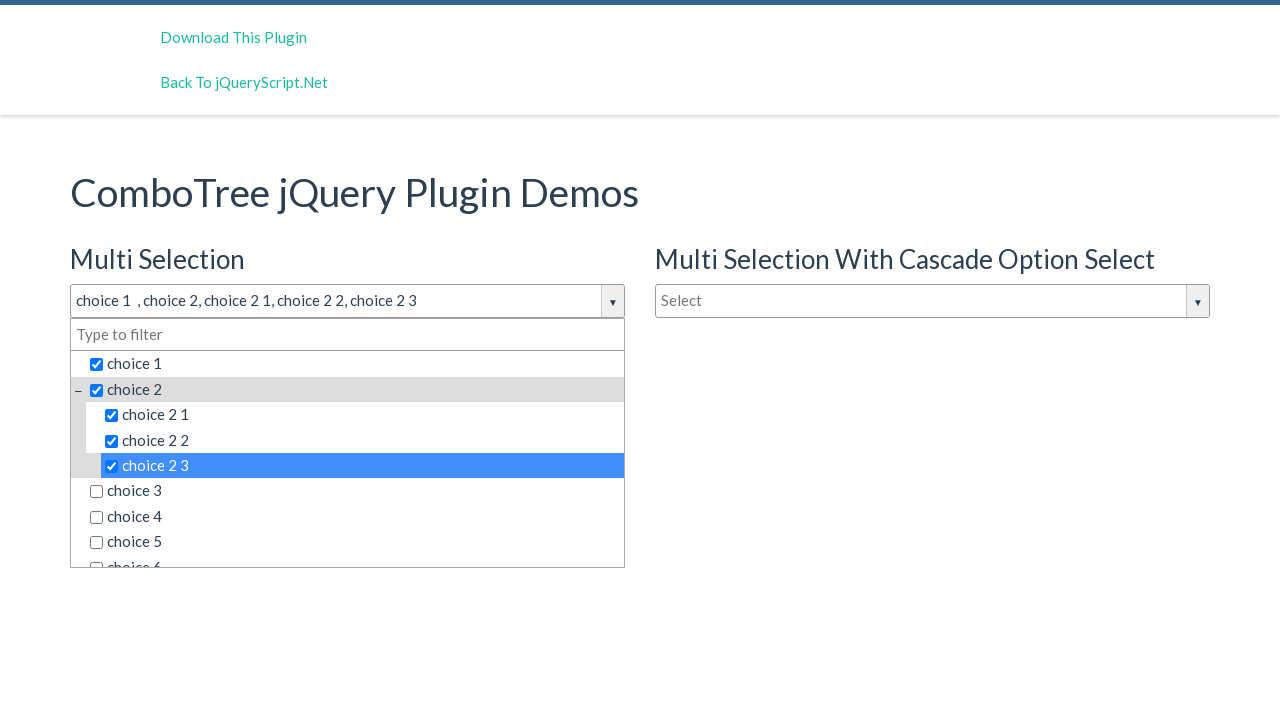

Clicked dropdown option containing 'choice': choice 3 at (355, 491) on xpath=//input[@id='justAnInputBox']/parent::div/following-sibling::div//span >> 
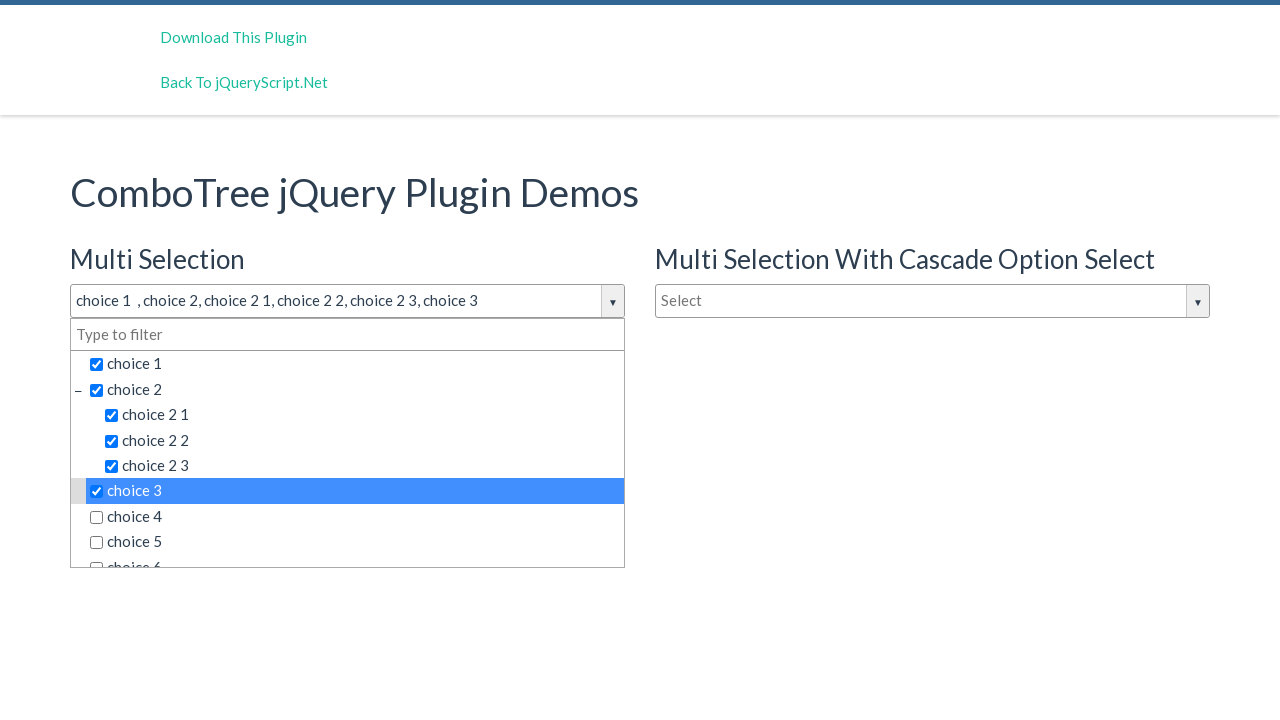

Clicked dropdown option containing 'choice': choice 4 at (355, 517) on xpath=//input[@id='justAnInputBox']/parent::div/following-sibling::div//span >> 
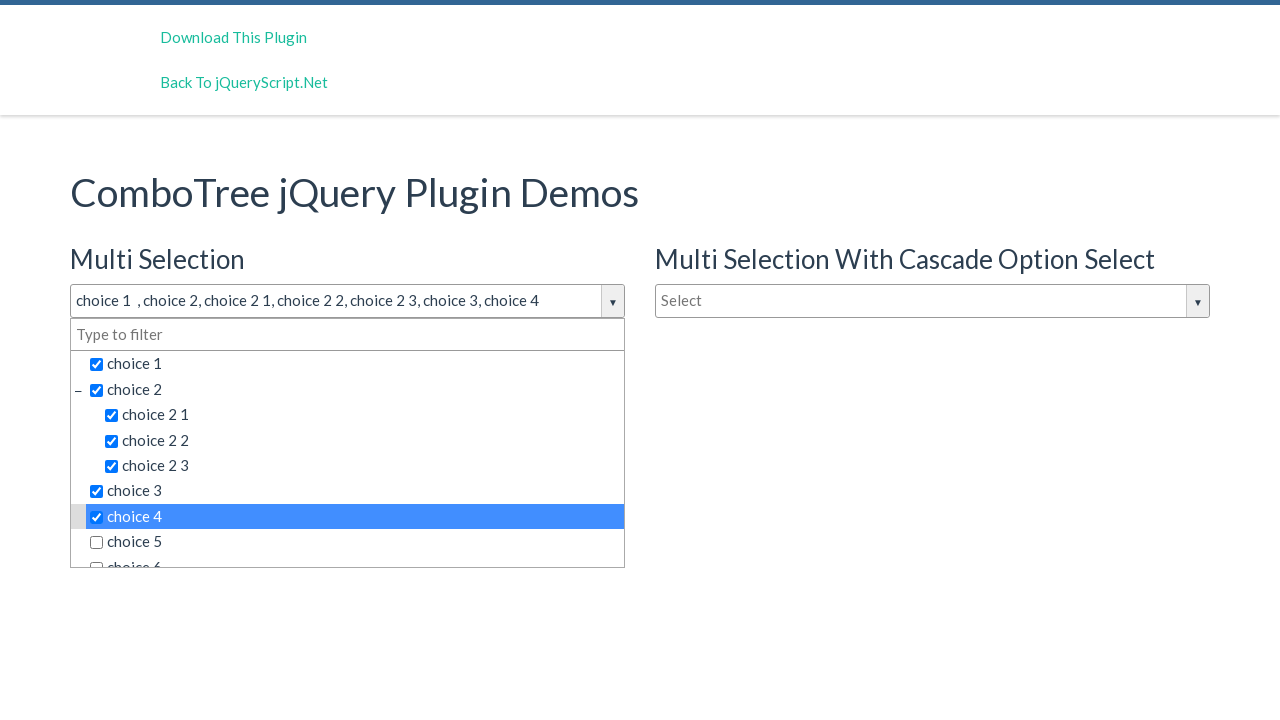

Clicked dropdown option containing 'choice': choice 5 at (355, 542) on xpath=//input[@id='justAnInputBox']/parent::div/following-sibling::div//span >> 
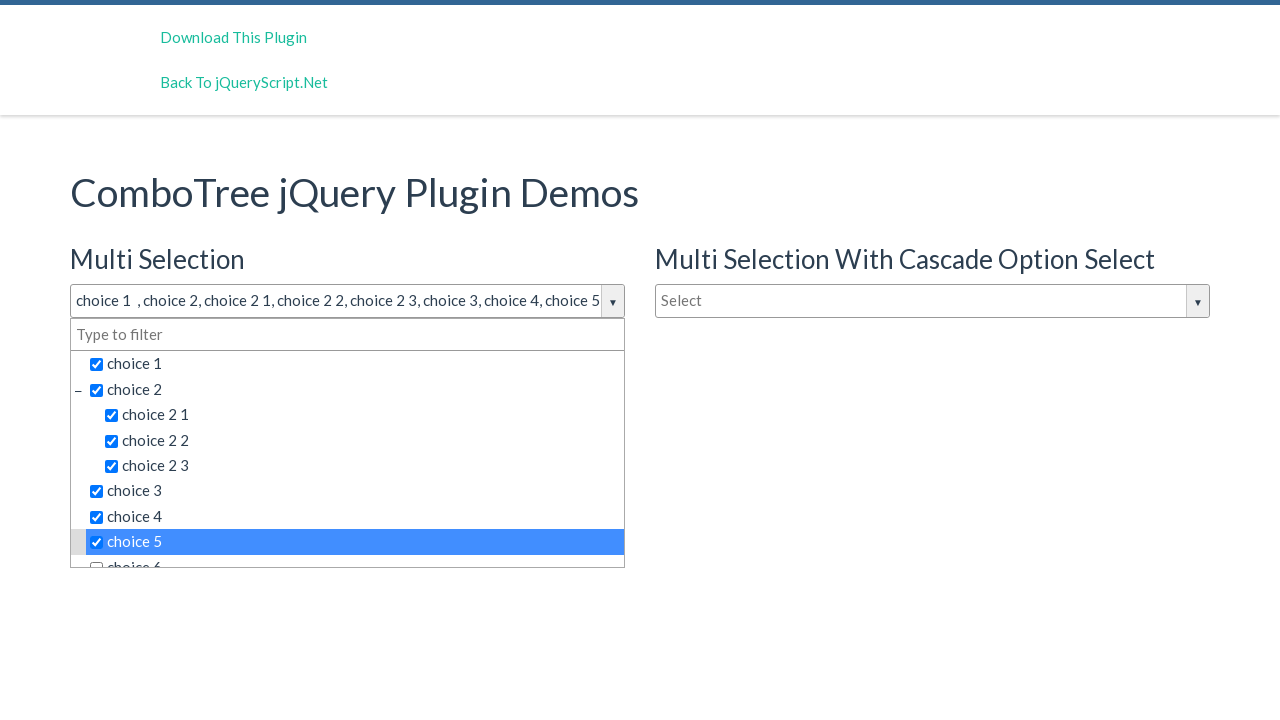

Clicked dropdown option containing 'choice': choice 6 at (355, 554) on xpath=//input[@id='justAnInputBox']/parent::div/following-sibling::div//span >> 
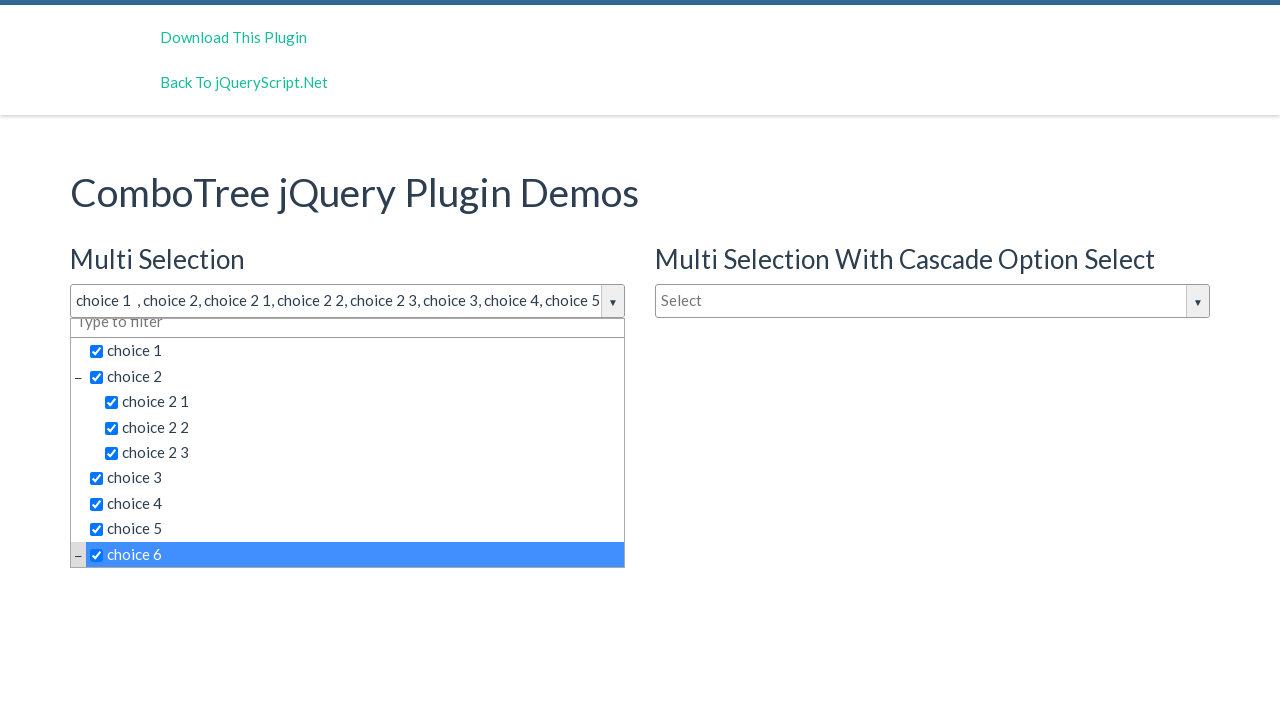

Clicked dropdown option containing 'choice': choice 6 1 at (362, 443) on xpath=//input[@id='justAnInputBox']/parent::div/following-sibling::div//span >> 
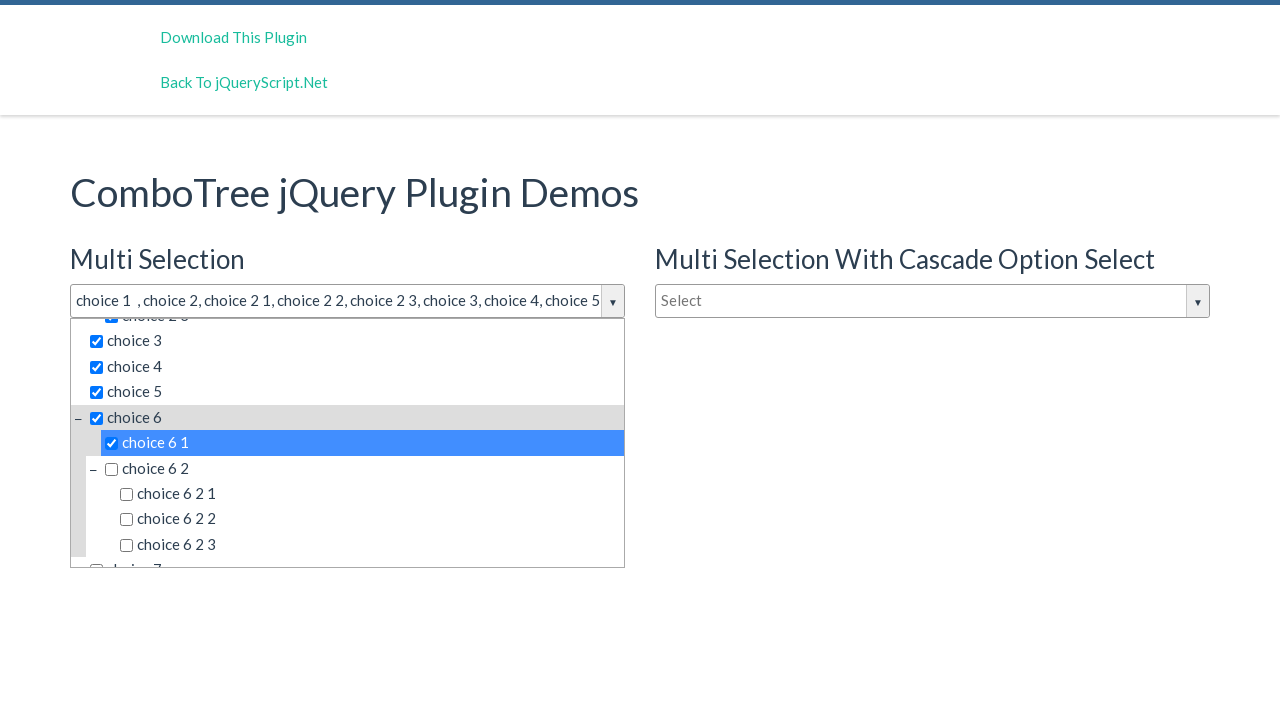

Clicked dropdown option containing 'choice': choice 6 2 at (362, 468) on xpath=//input[@id='justAnInputBox']/parent::div/following-sibling::div//span >> 
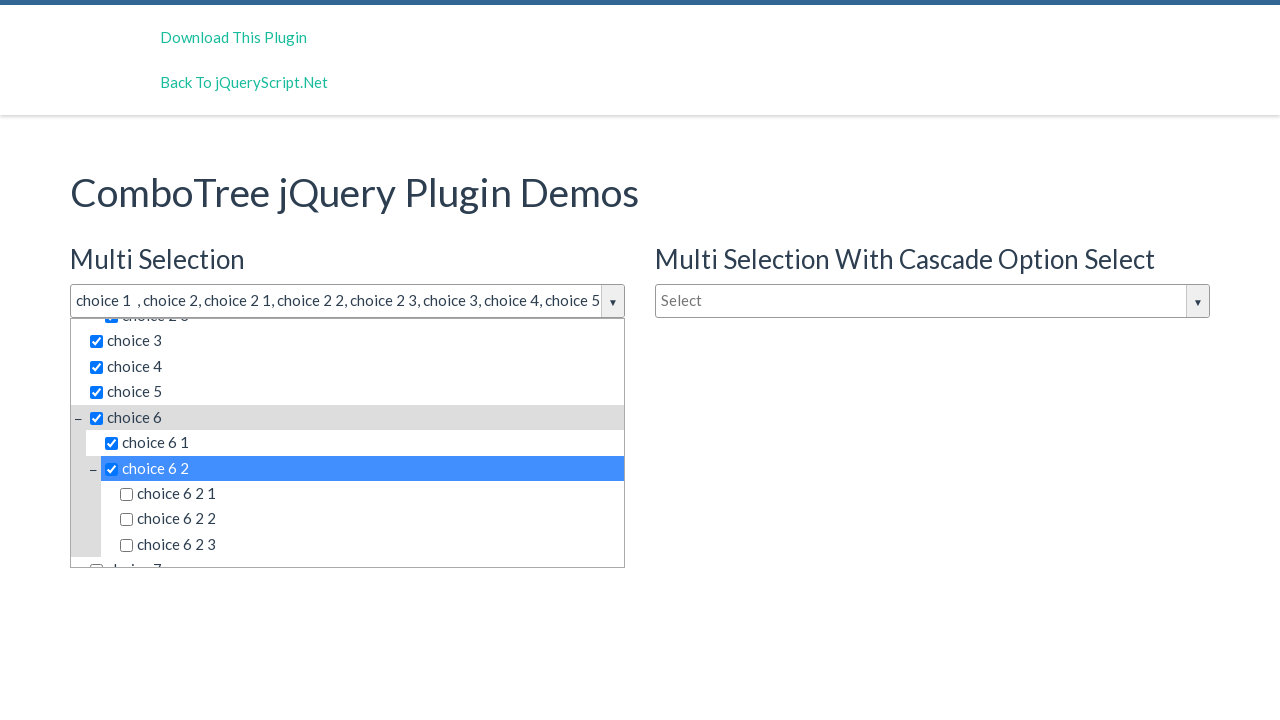

Clicked dropdown option containing 'choice': choice 6 2 1 at (370, 494) on xpath=//input[@id='justAnInputBox']/parent::div/following-sibling::div//span >> 
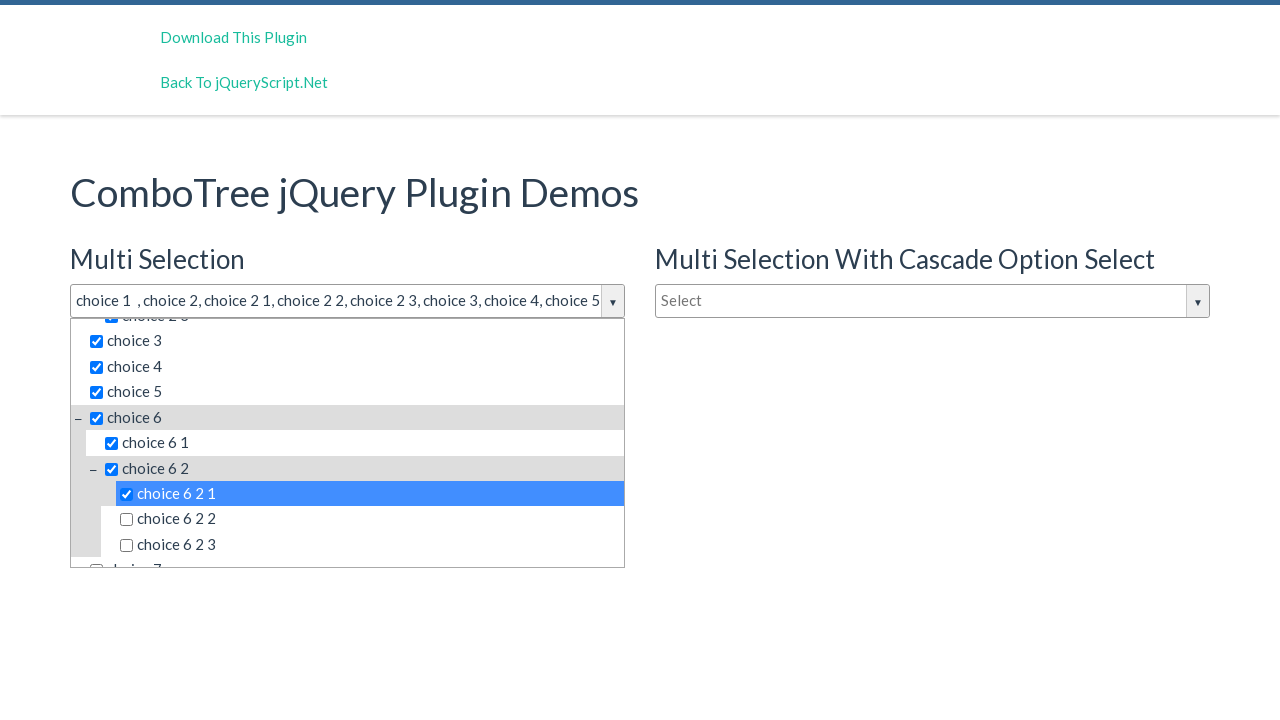

Clicked dropdown option containing 'choice': choice 6 2 2 at (370, 519) on xpath=//input[@id='justAnInputBox']/parent::div/following-sibling::div//span >> 
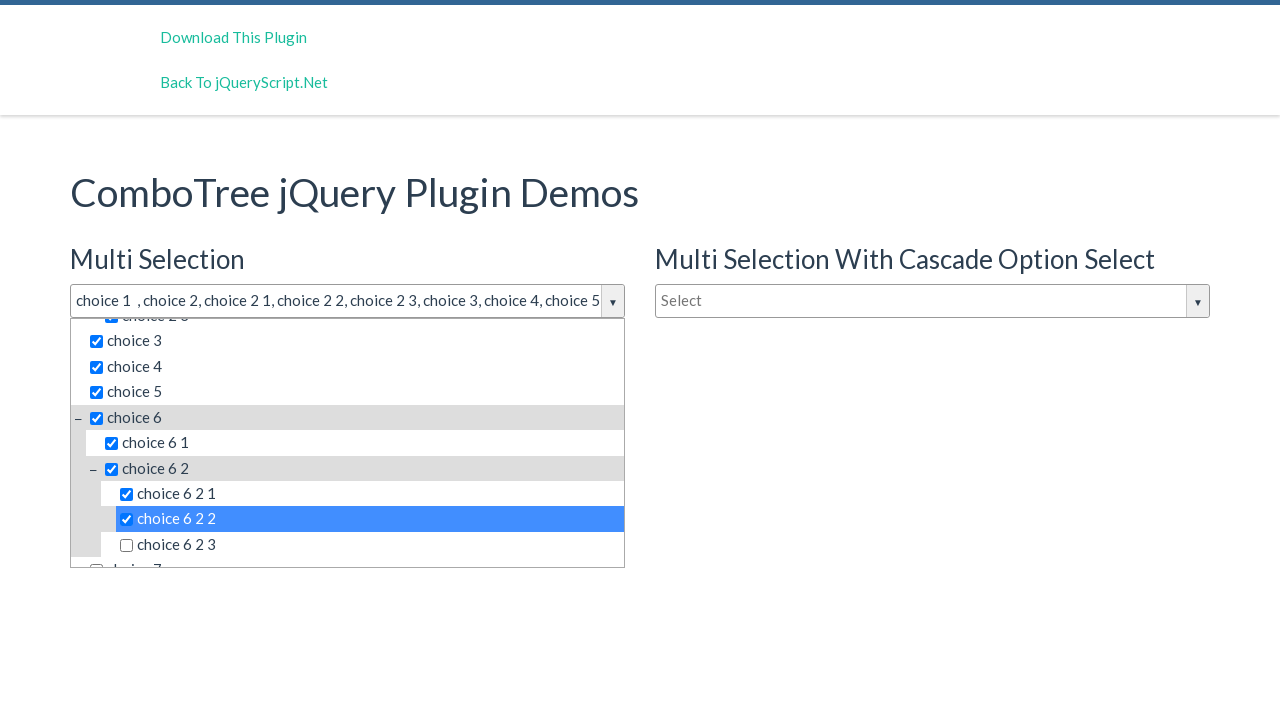

Clicked dropdown option containing 'choice': choice 6 2 3 at (370, 545) on xpath=//input[@id='justAnInputBox']/parent::div/following-sibling::div//span >> 
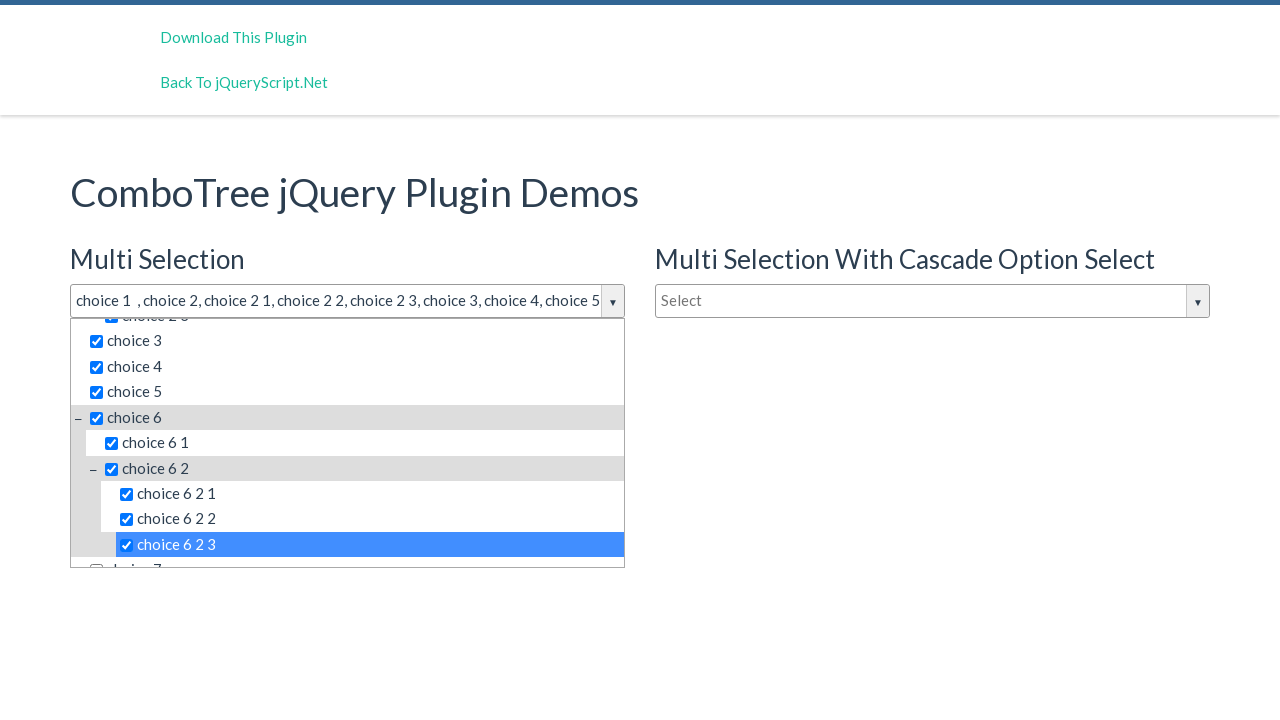

Clicked dropdown option containing 'choice': choice 7 at (355, 554) on xpath=//input[@id='justAnInputBox']/parent::div/following-sibling::div//span >> 
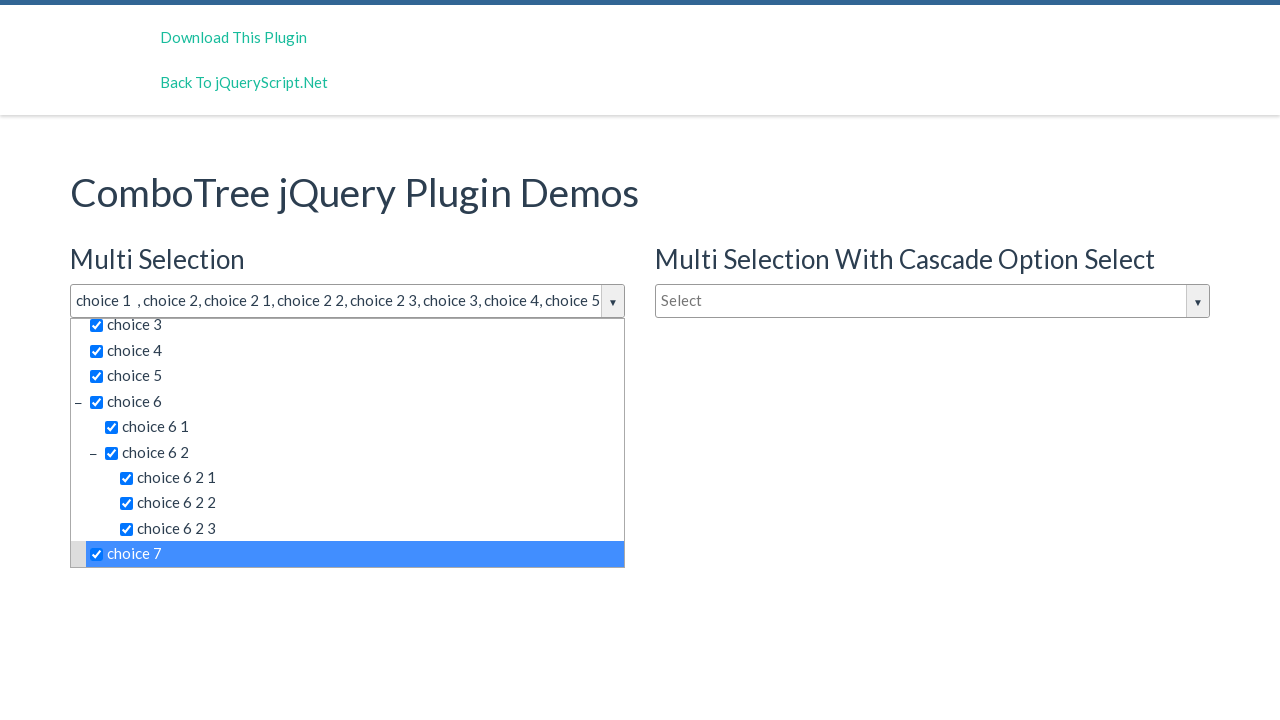

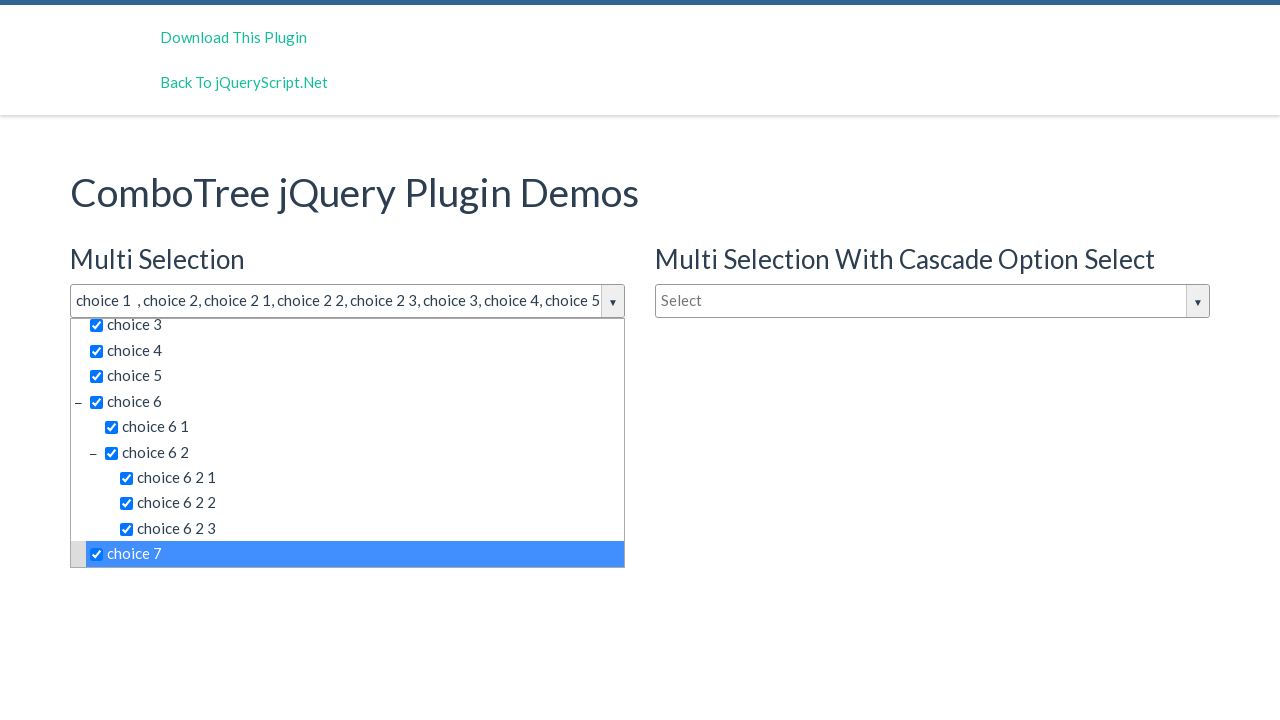